Tests Python.org search functionality by entering "pycon" in the search field and submitting the search

Starting URL: http://www.python.org

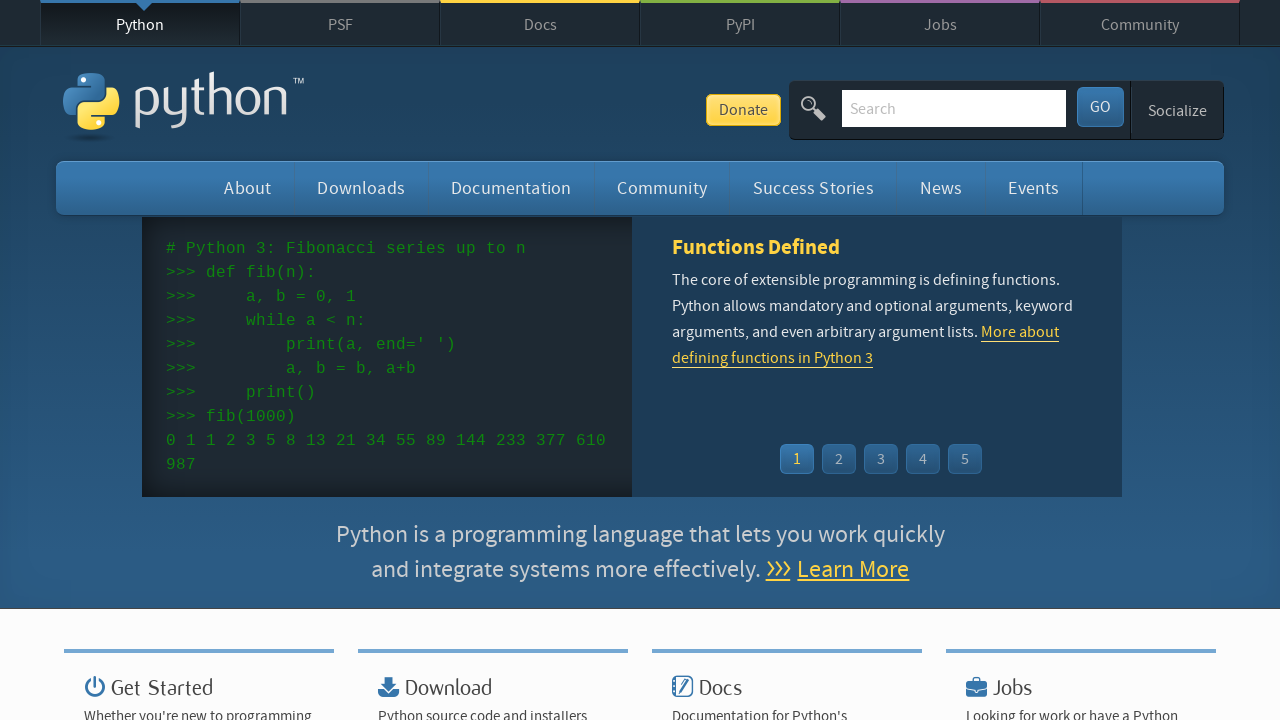

Filled search field with 'pycon' on input[name='q']
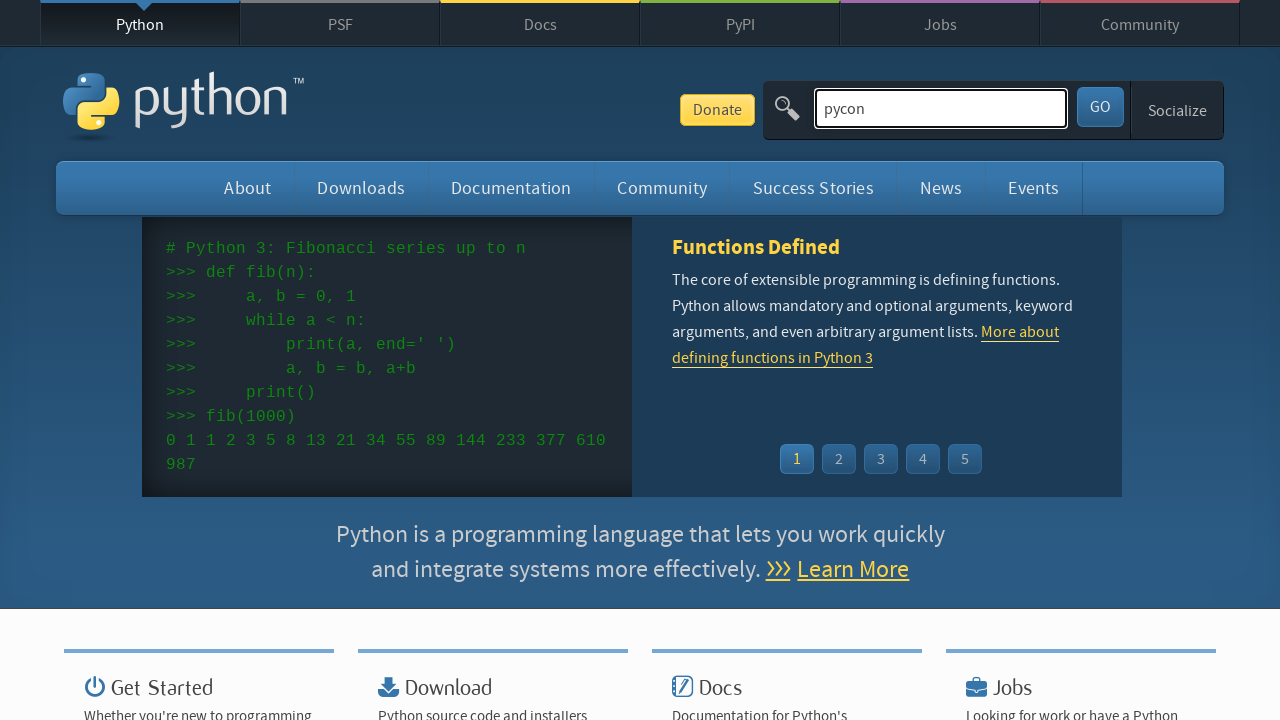

Pressed Enter to submit search query on input[name='q']
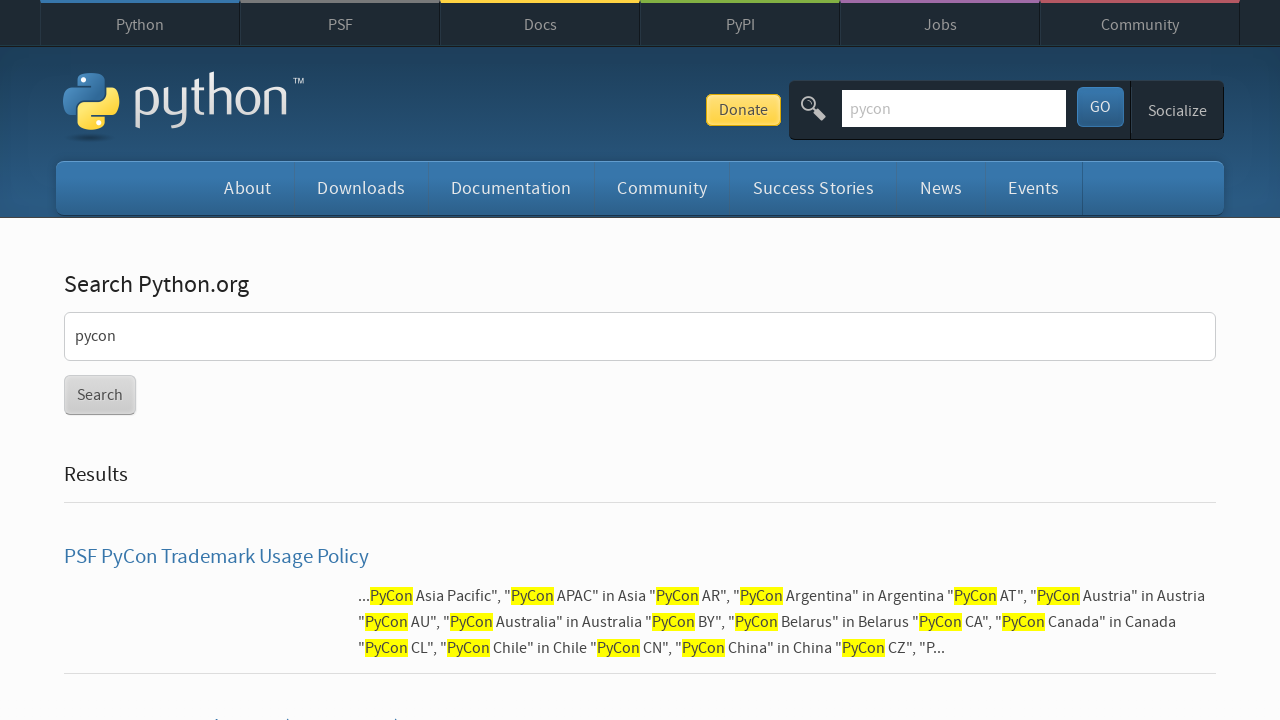

Search results page loaded successfully
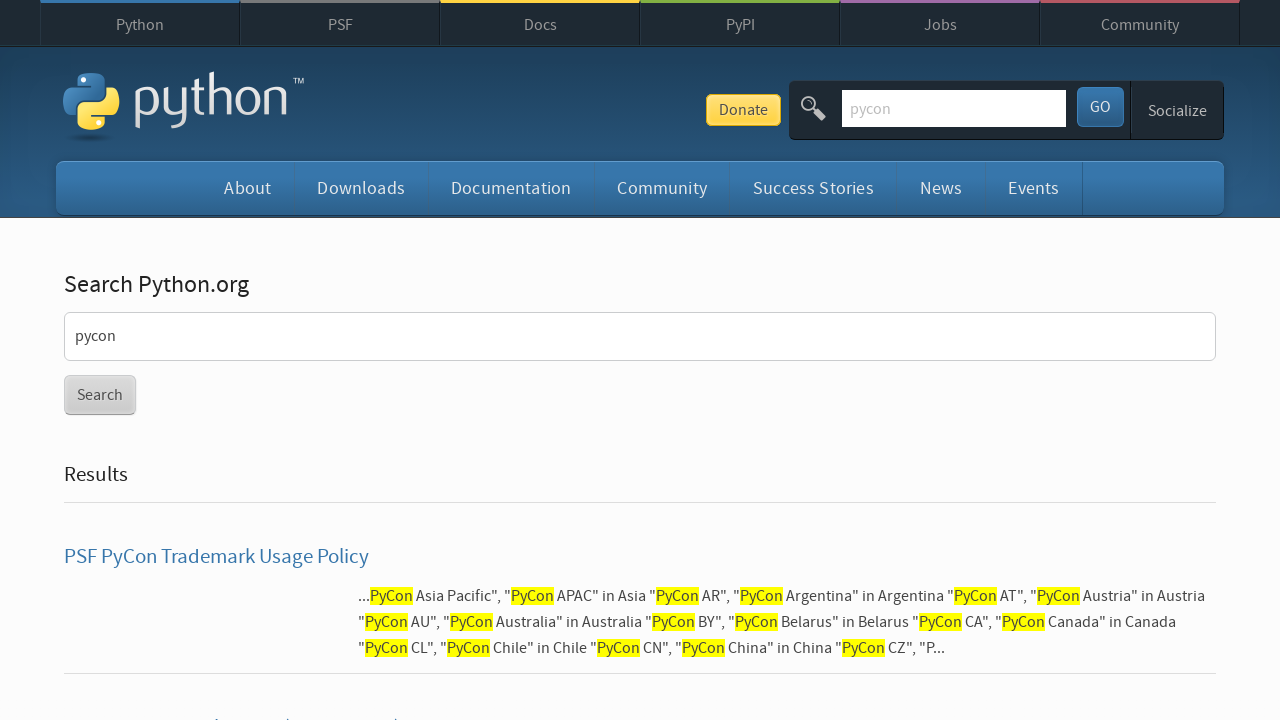

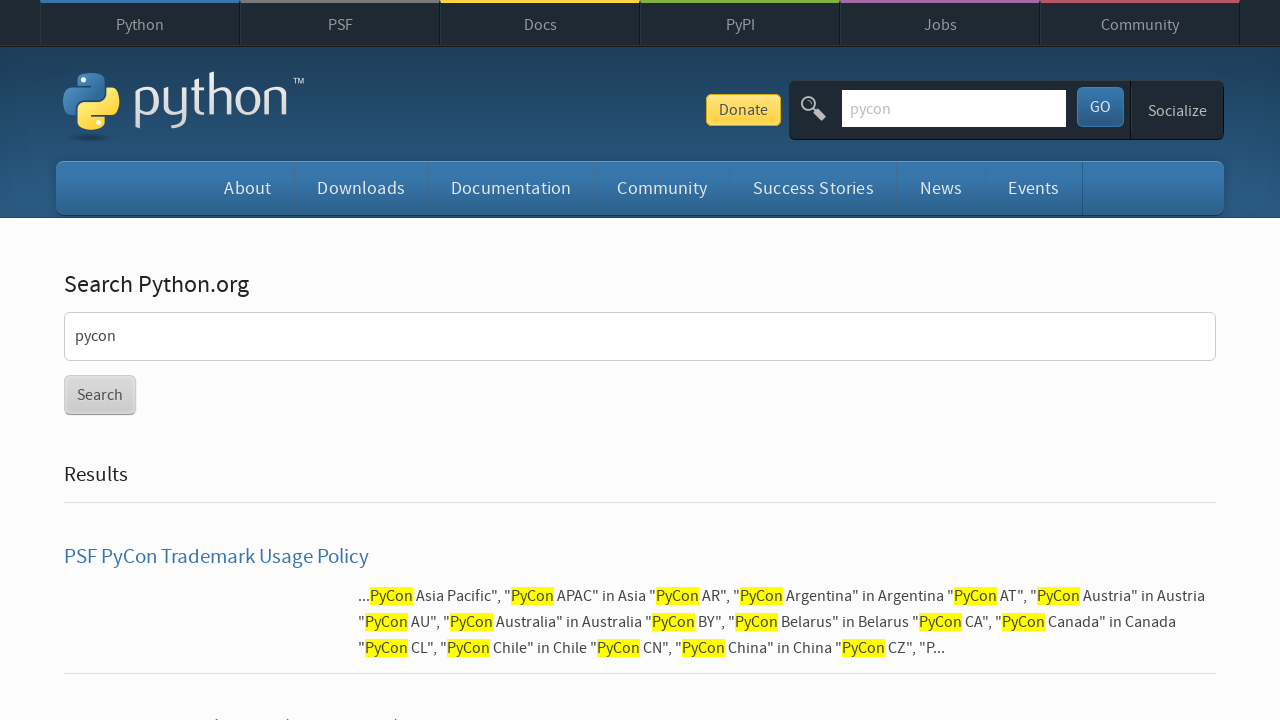